Demonstrates drag and drop action by dragging element A onto element B

Starting URL: https://crossbrowsertesting.github.io/drag-and-drop

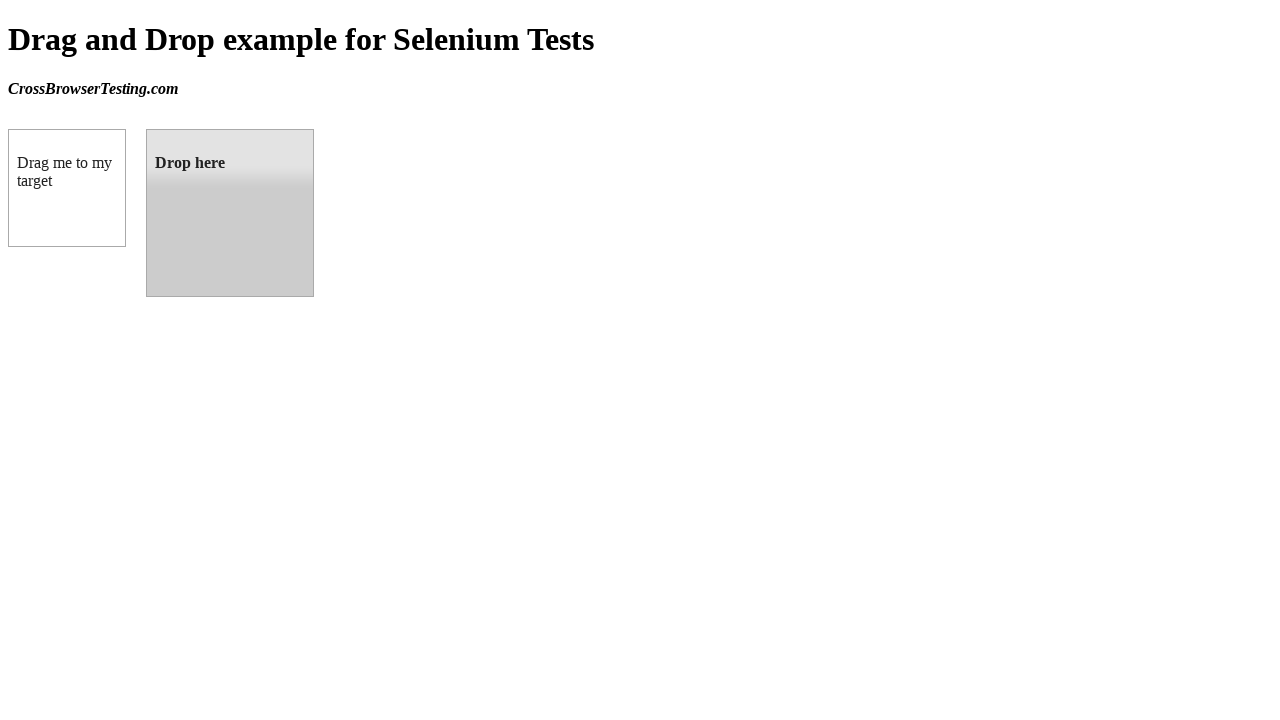

Located source element (box A) with ID 'draggable'
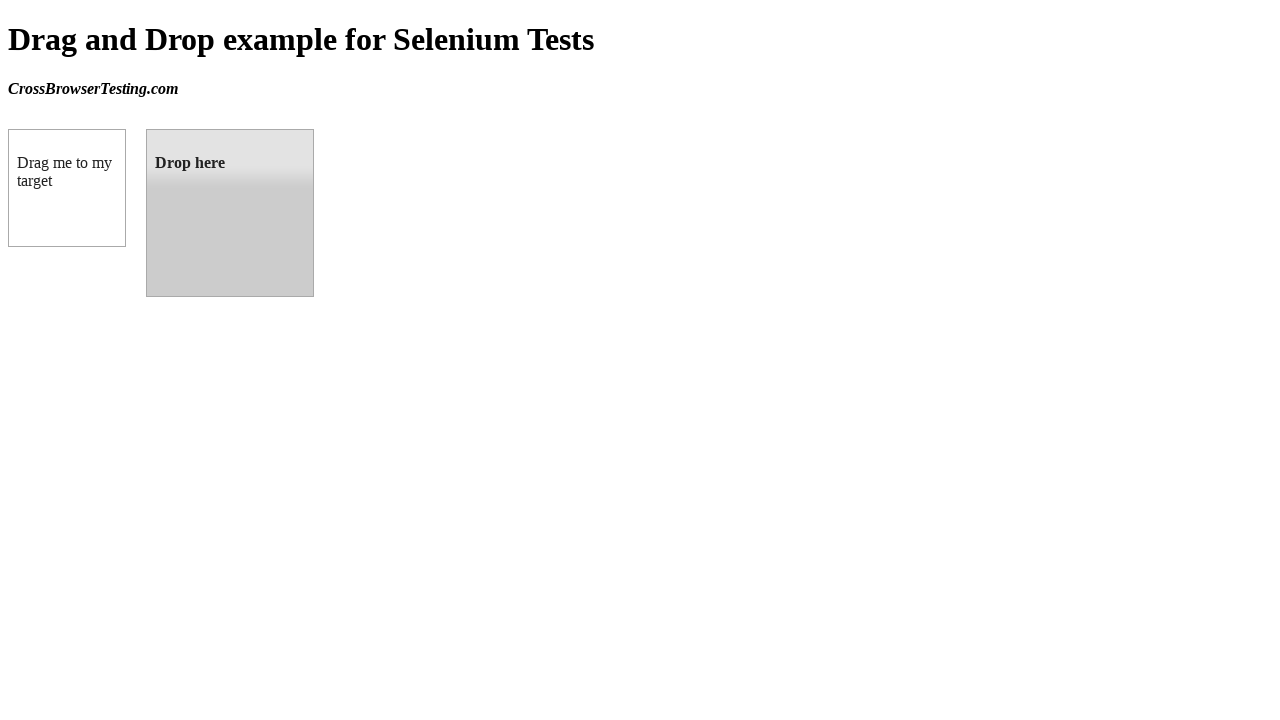

Located target element (box B) with ID 'droppable'
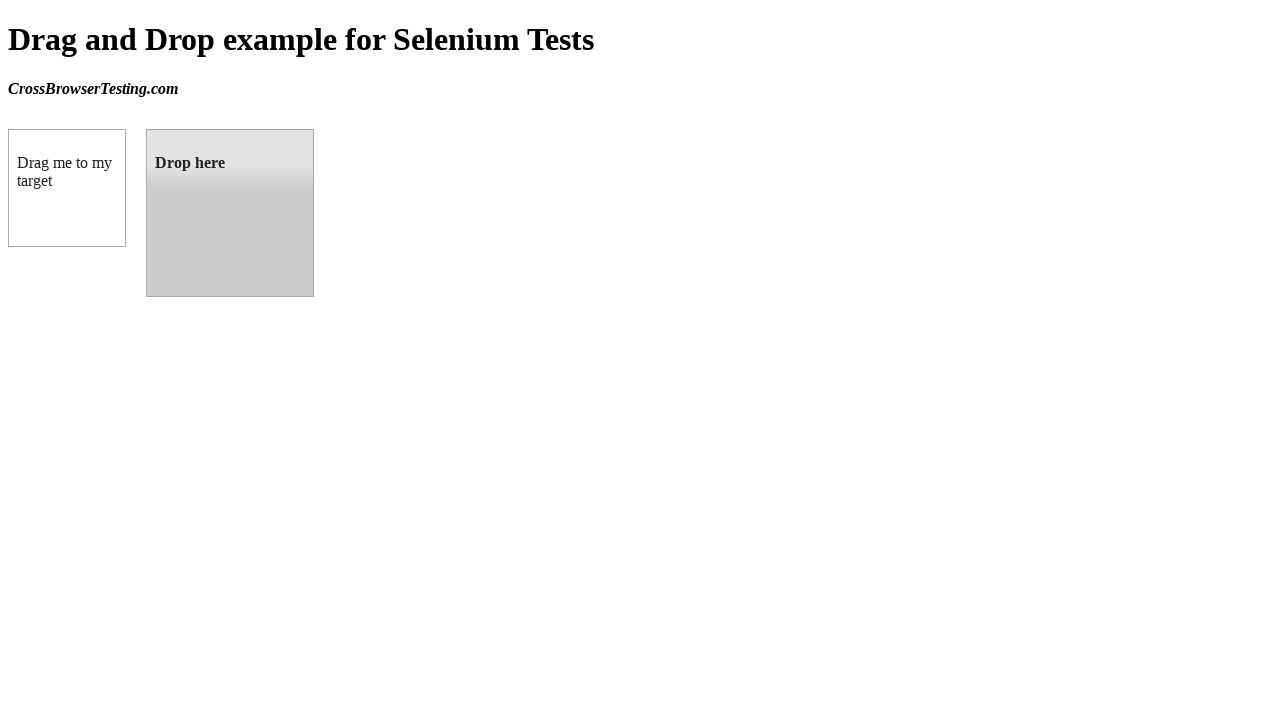

Dragged element A onto element B at (230, 213)
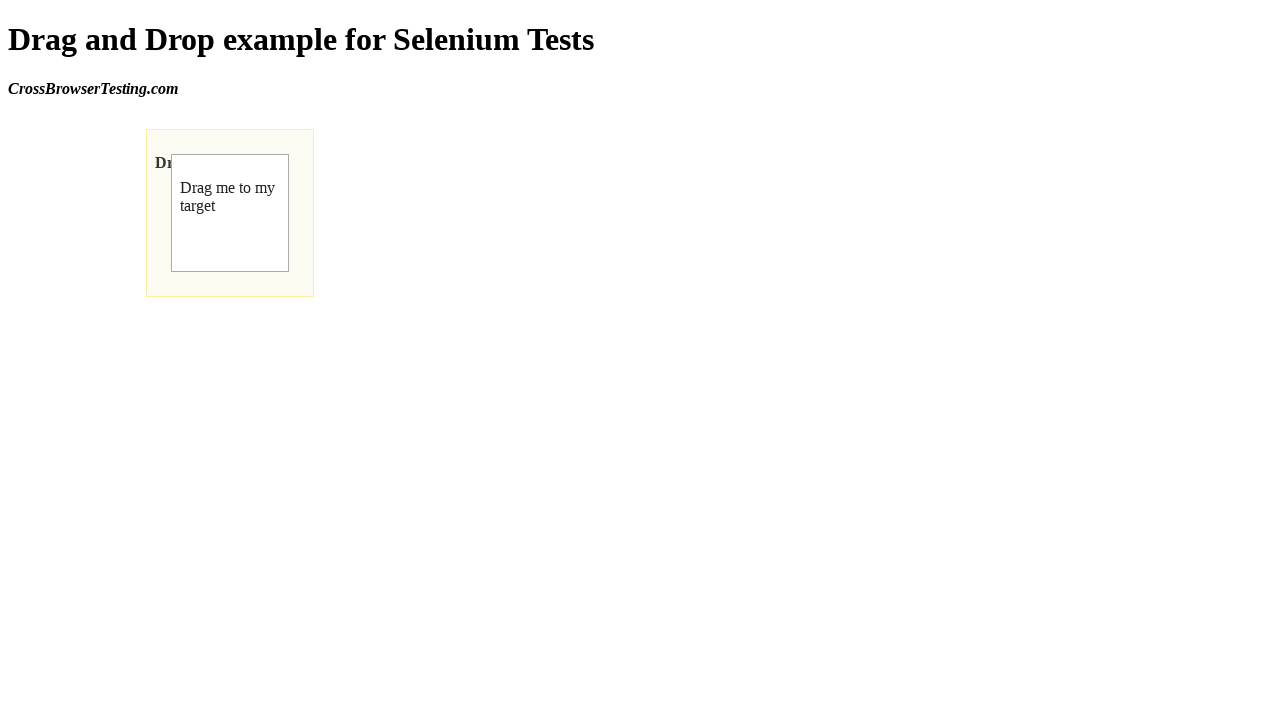

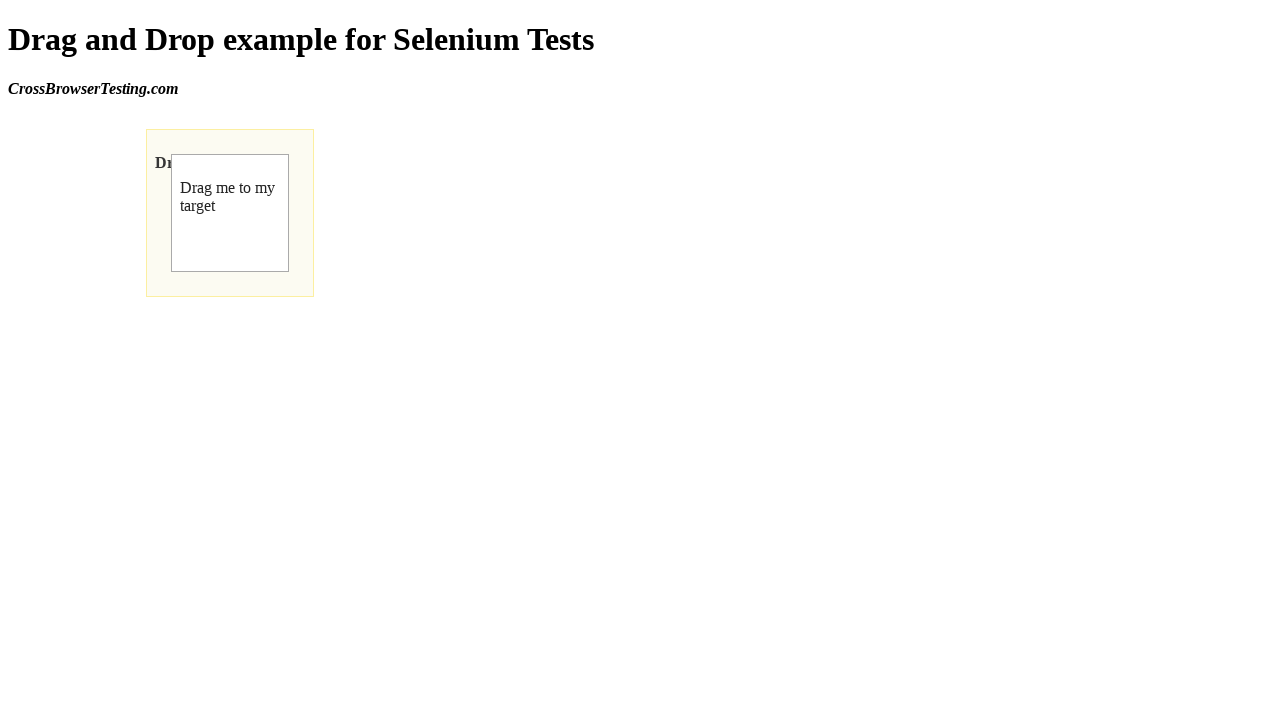